Tests page scrolling functionality by navigating to Fleming College Toronto website and scrolling down the page by 1000 pixels

Starting URL: https://www.flemingcollegetoronto.ca/

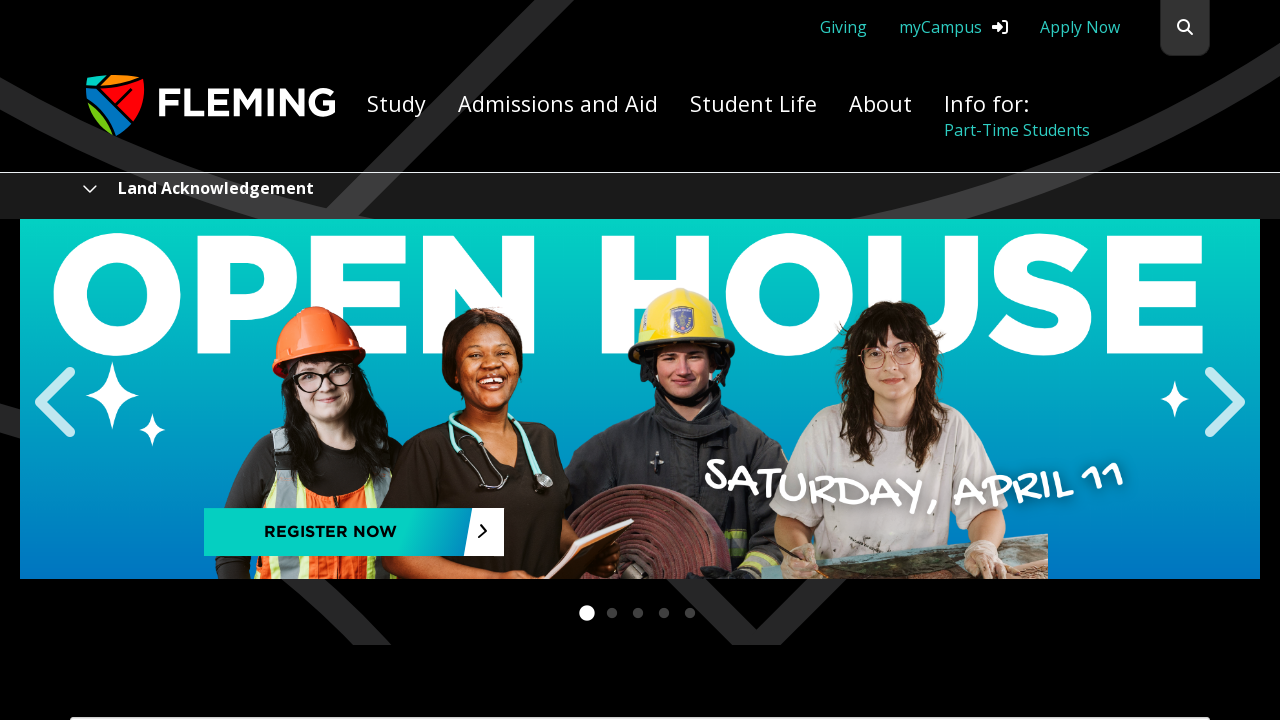

Navigated to Fleming College Toronto website
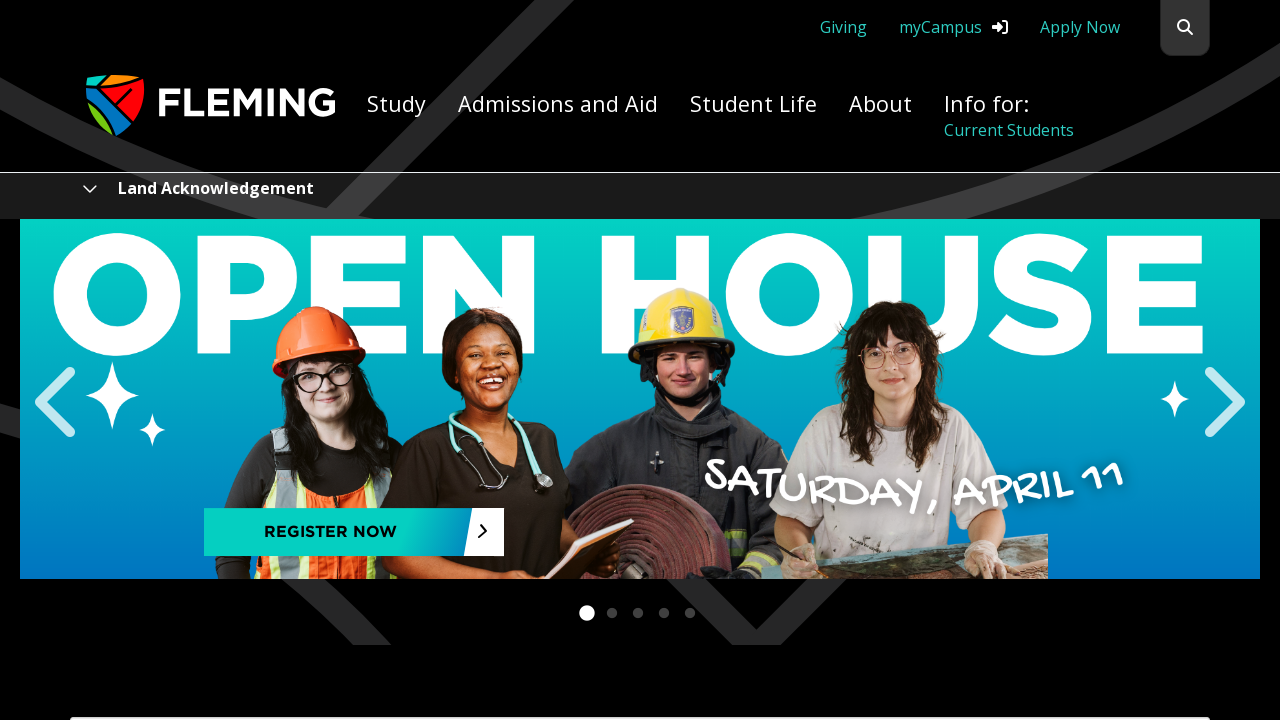

Scrolled down the page by 1000 pixels
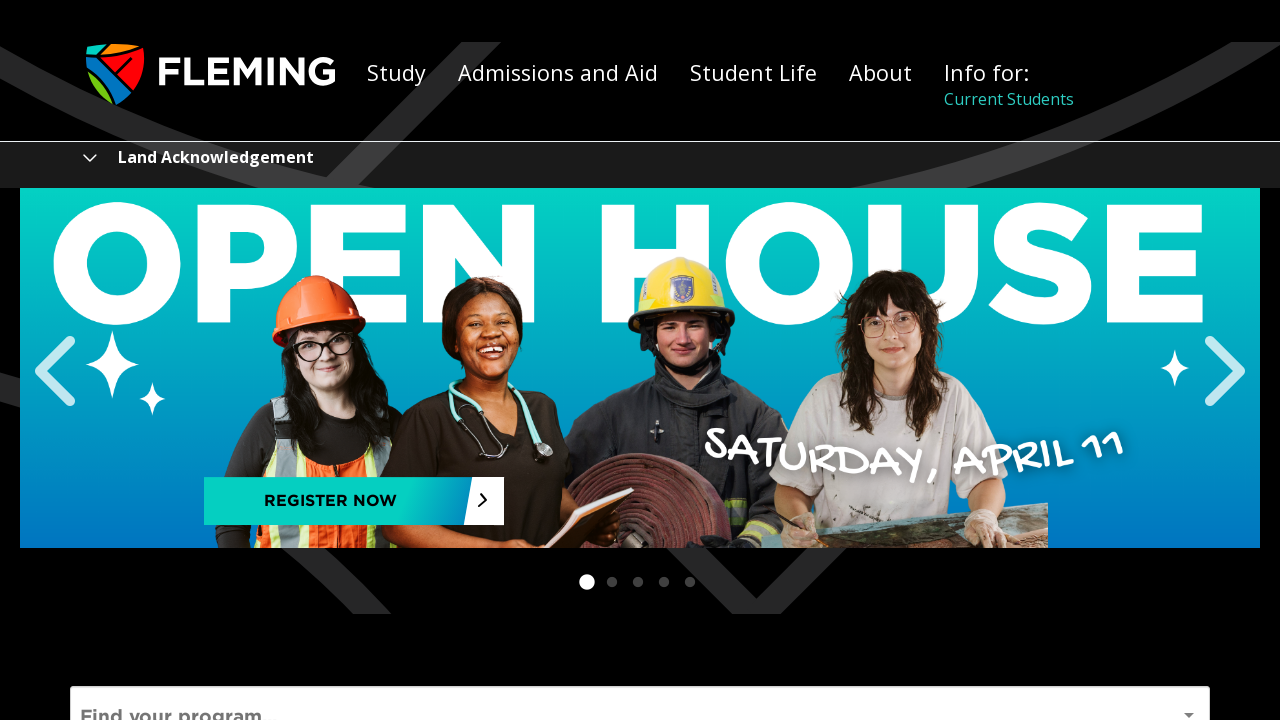

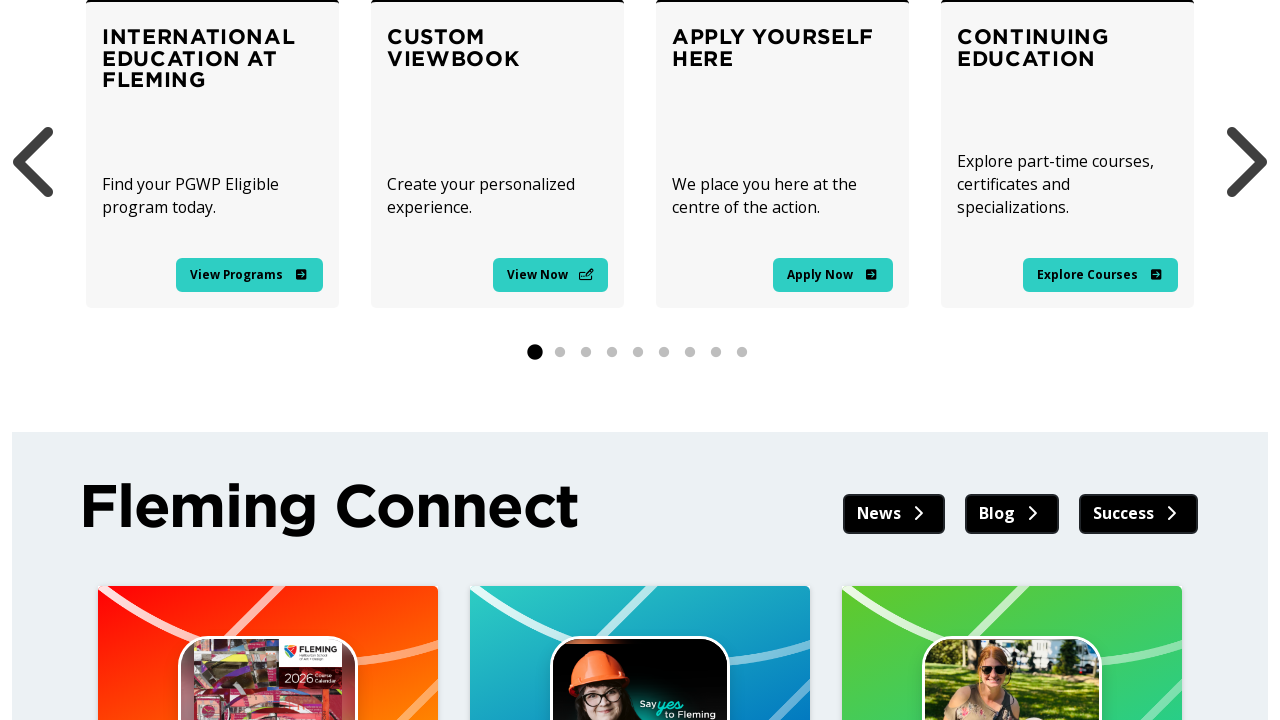